Tests navigation to the registration page by clicking on the registration link from the homepage and verifying the URL changes to the registration page.

Starting URL: https://qa.koel.app/

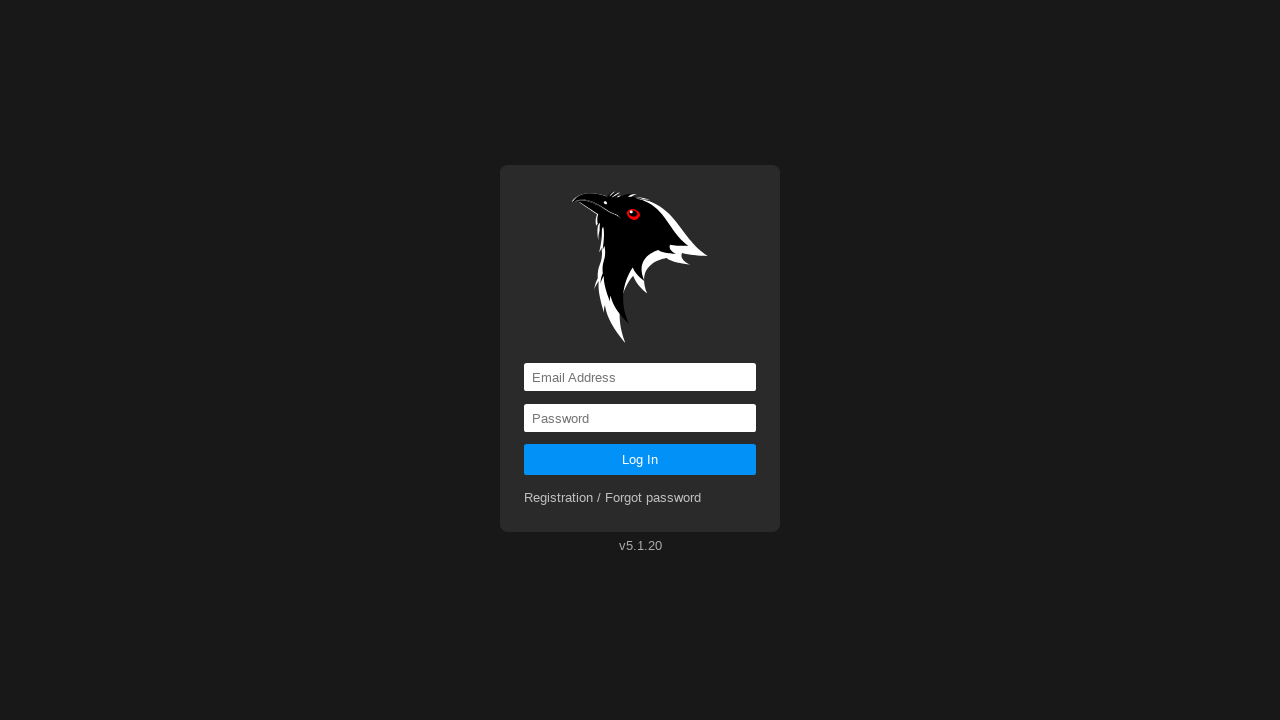

Clicked on the registration link at (613, 498) on a[href='registration']
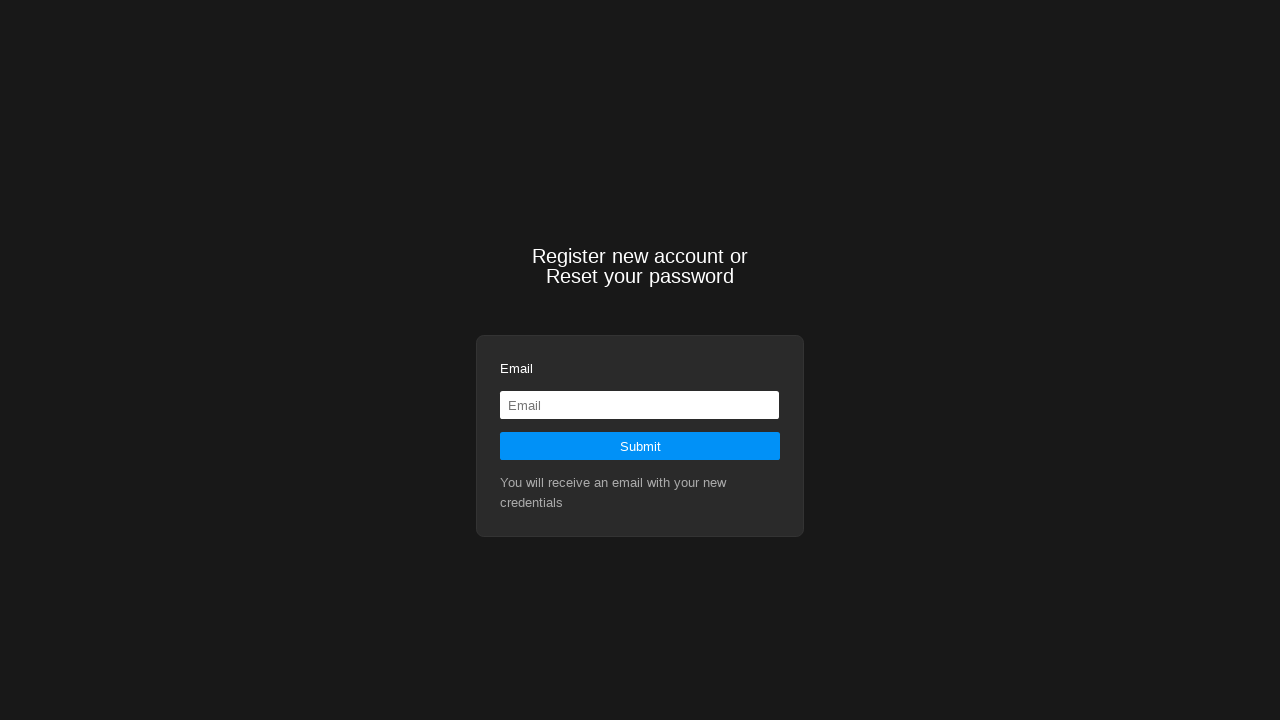

Navigated to registration page and URL verified as https://qa.koel.app/registration
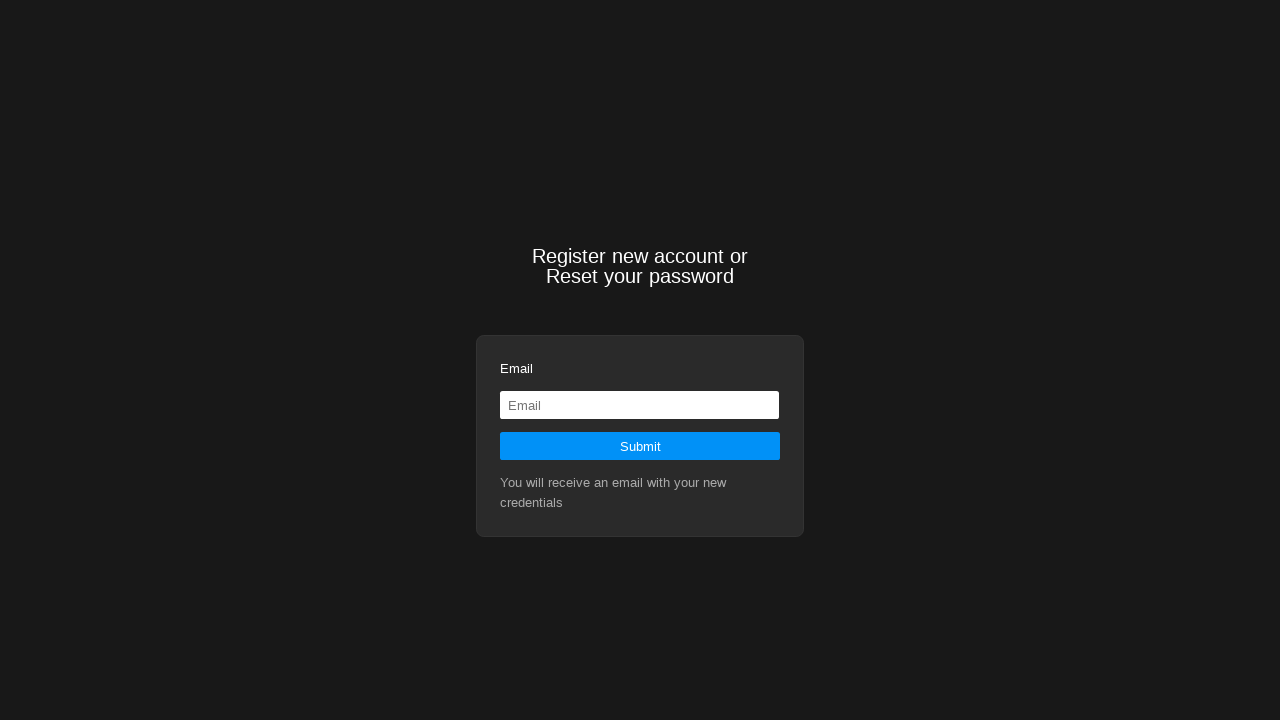

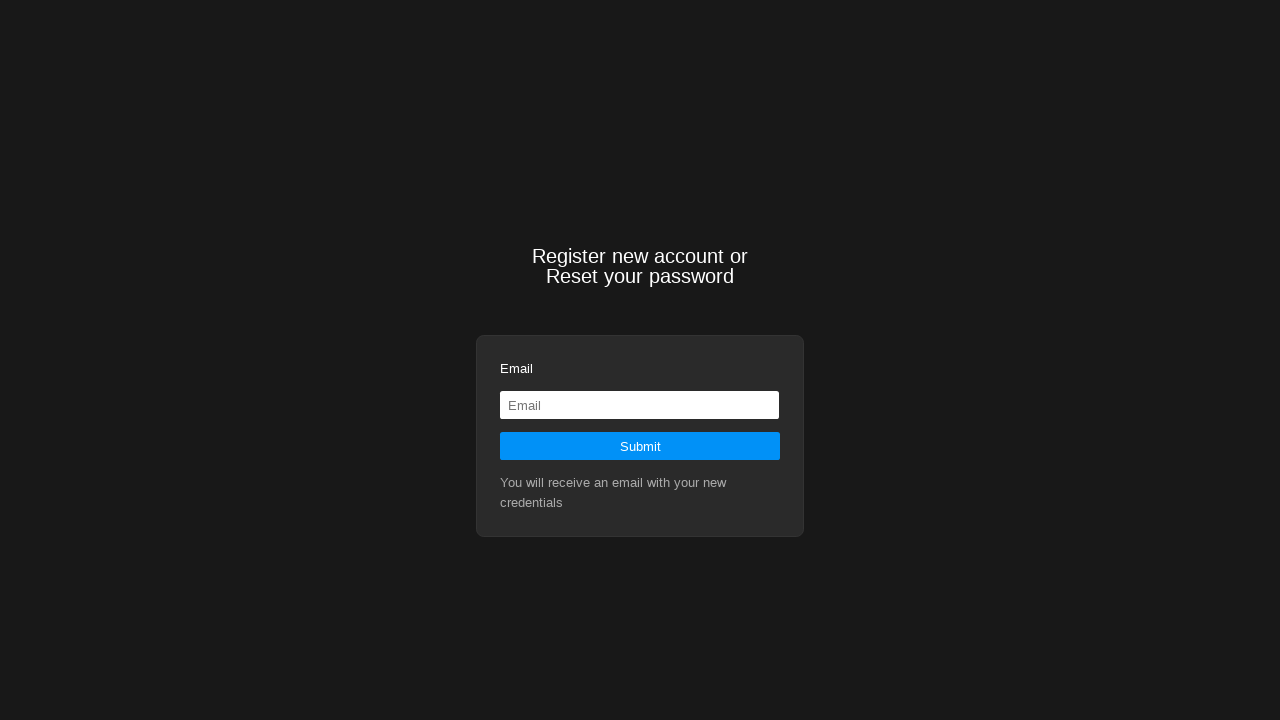